Tests dropdown selection functionality by navigating to a dropdown page and selecting an option from the dropdown menu

Starting URL: https://the-internet.herokuapp.com/

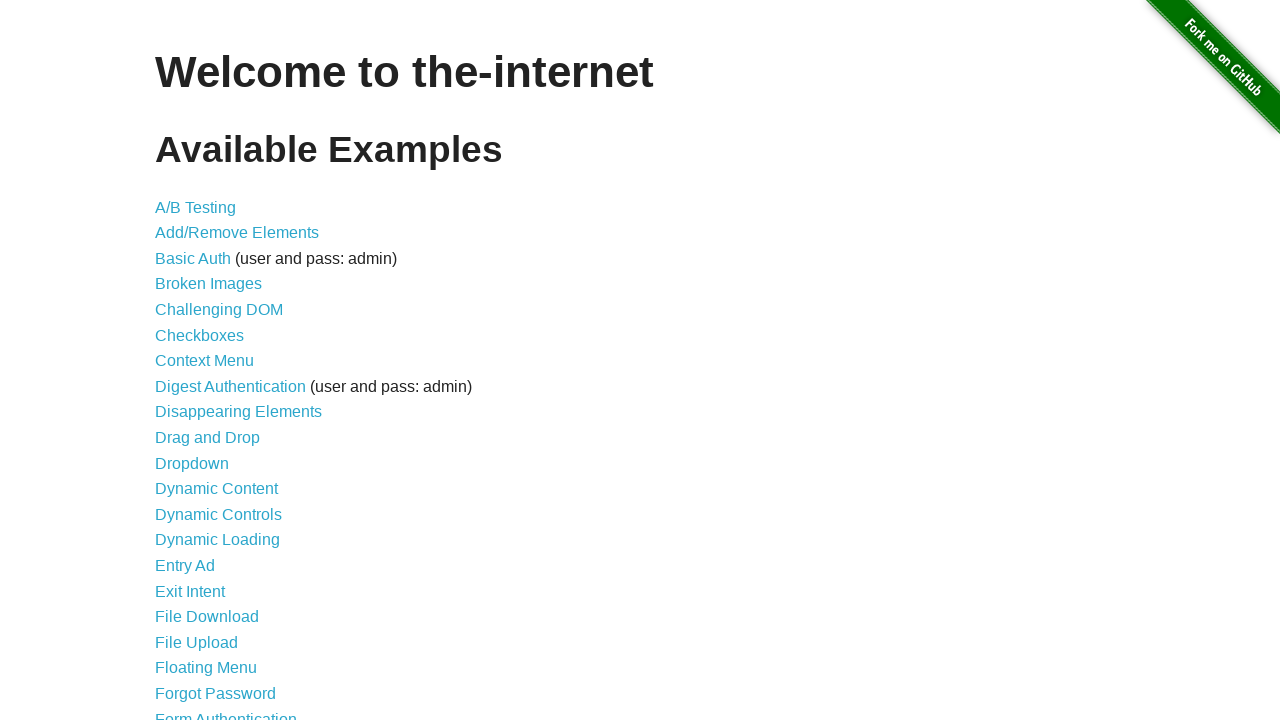

Clicked on the Dropdown link at (192, 463) on a:has-text('Dropdown')
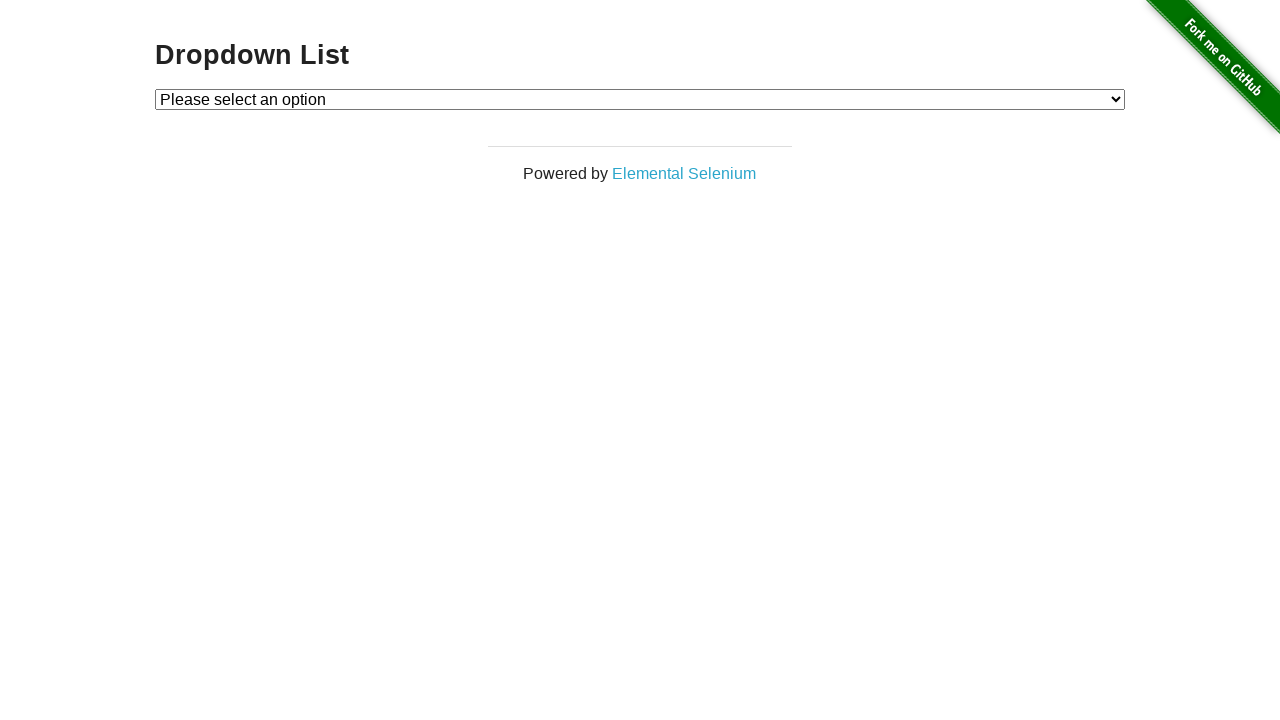

Located the dropdown element
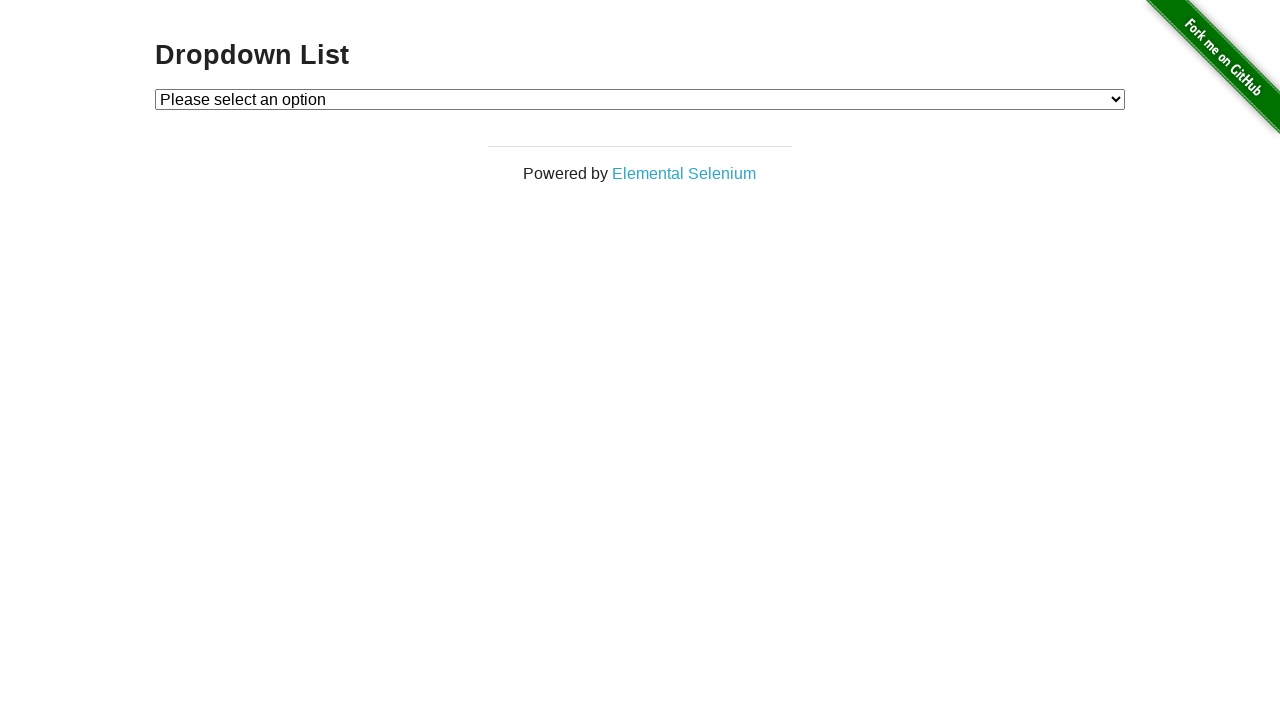

Selected first option from dropdown menu (index 1) on #dropdown
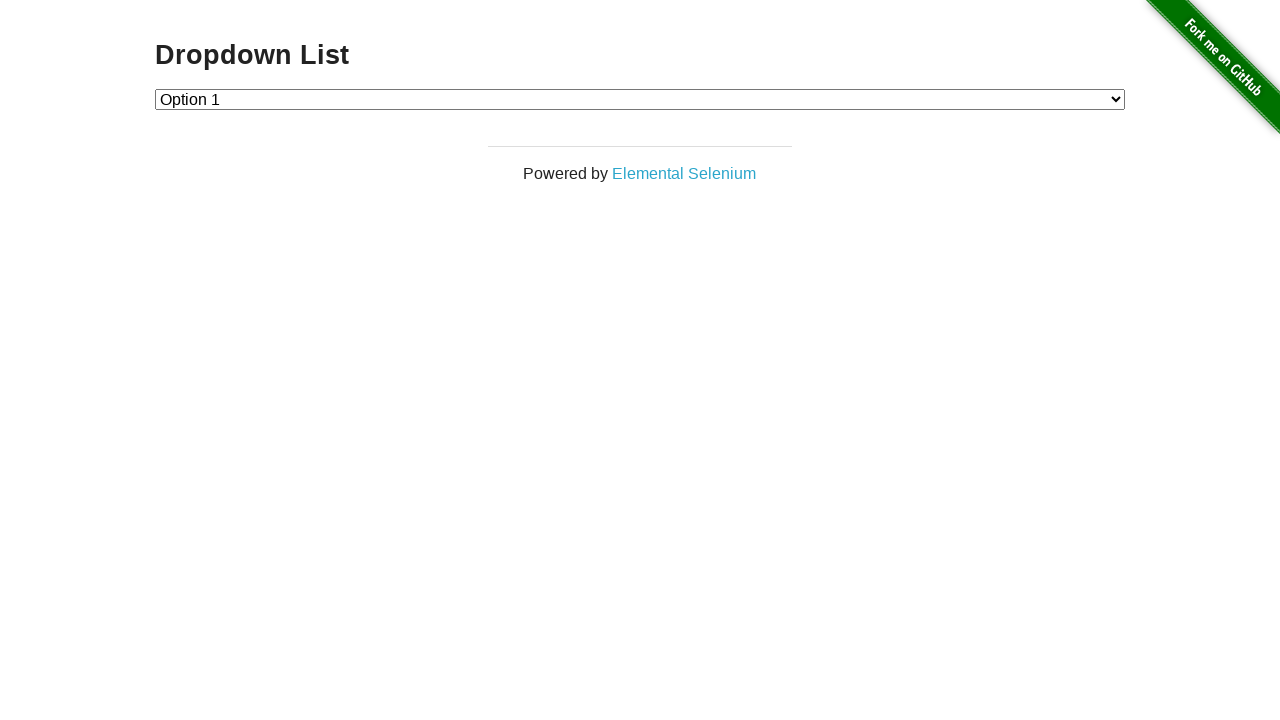

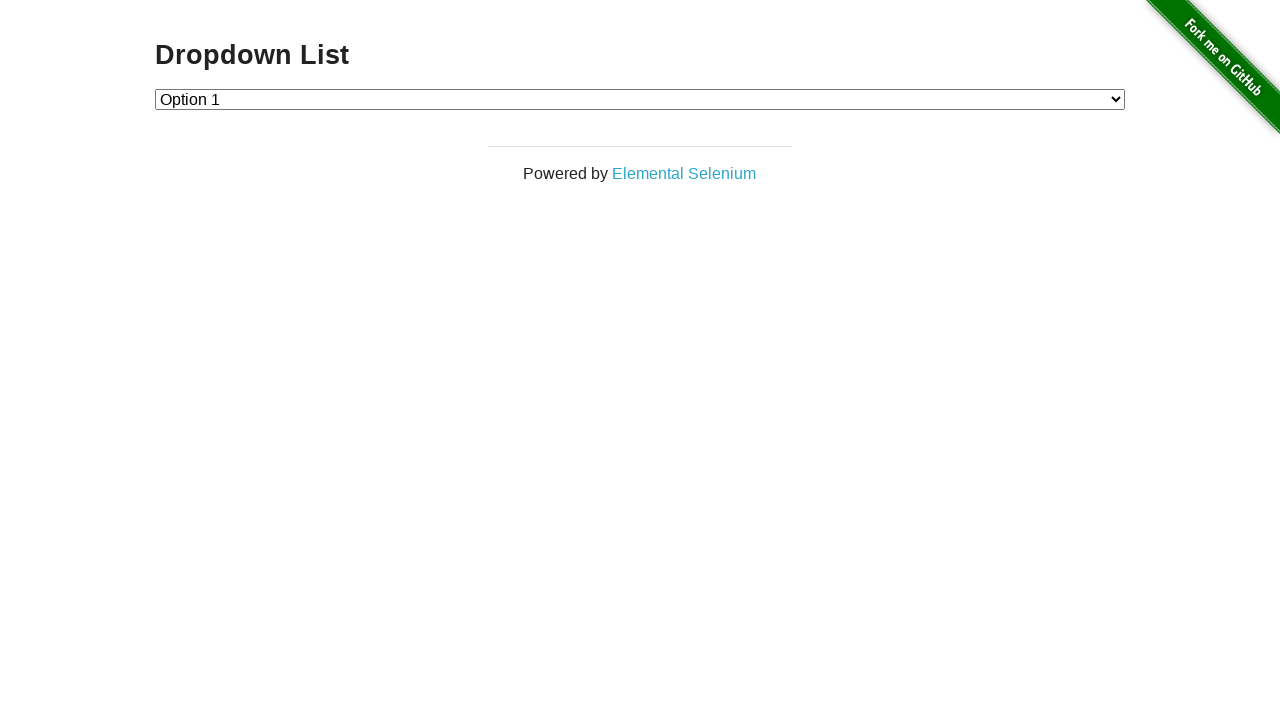